Tests a todo application by adding multiple todo items and then marking all todos (including pre-existing ones) as completed

Starting URL: https://example.cypress.io/todo

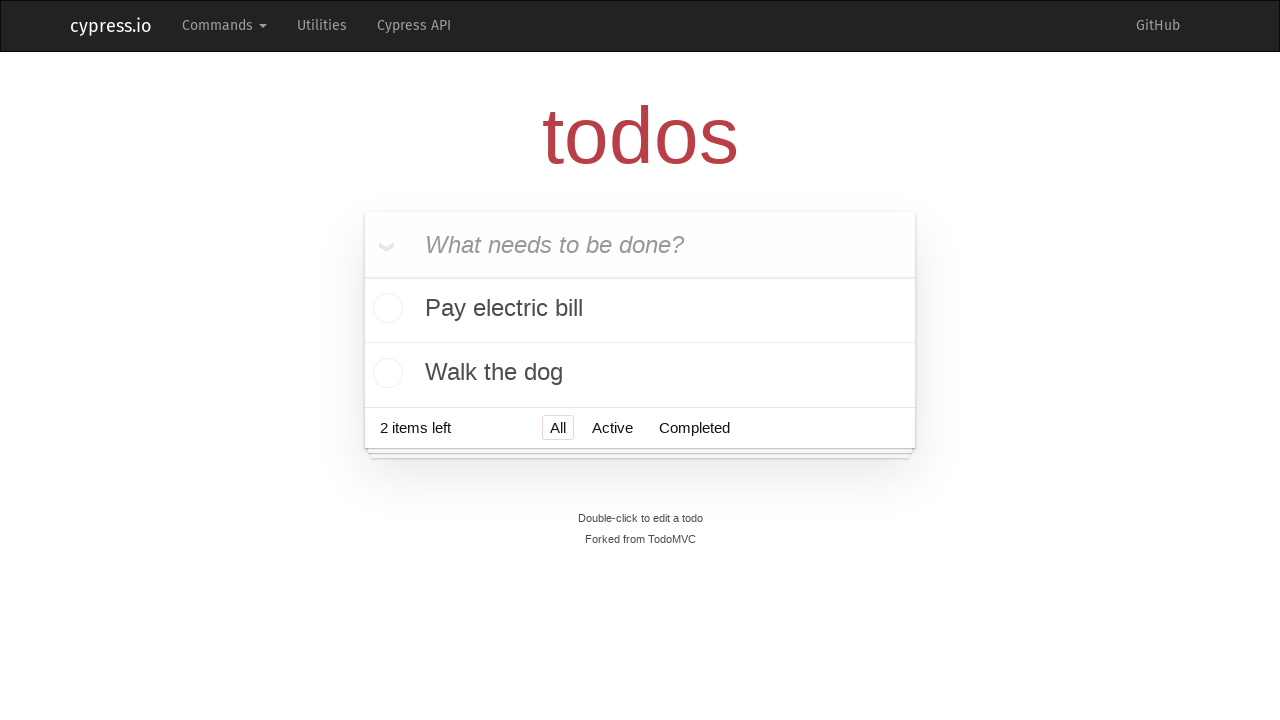

Filled todo input field with 'Visit Paris' on input.new-todo
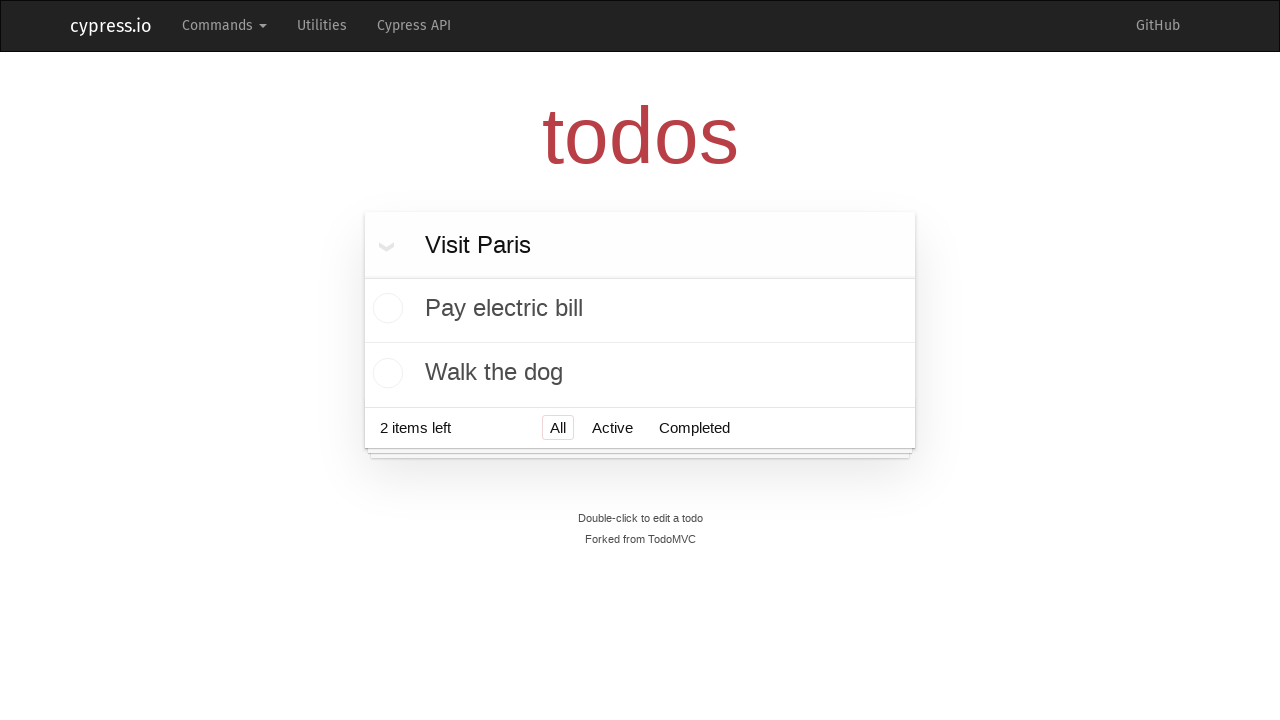

Pressed Enter to add todo 'Visit Paris' on input.new-todo
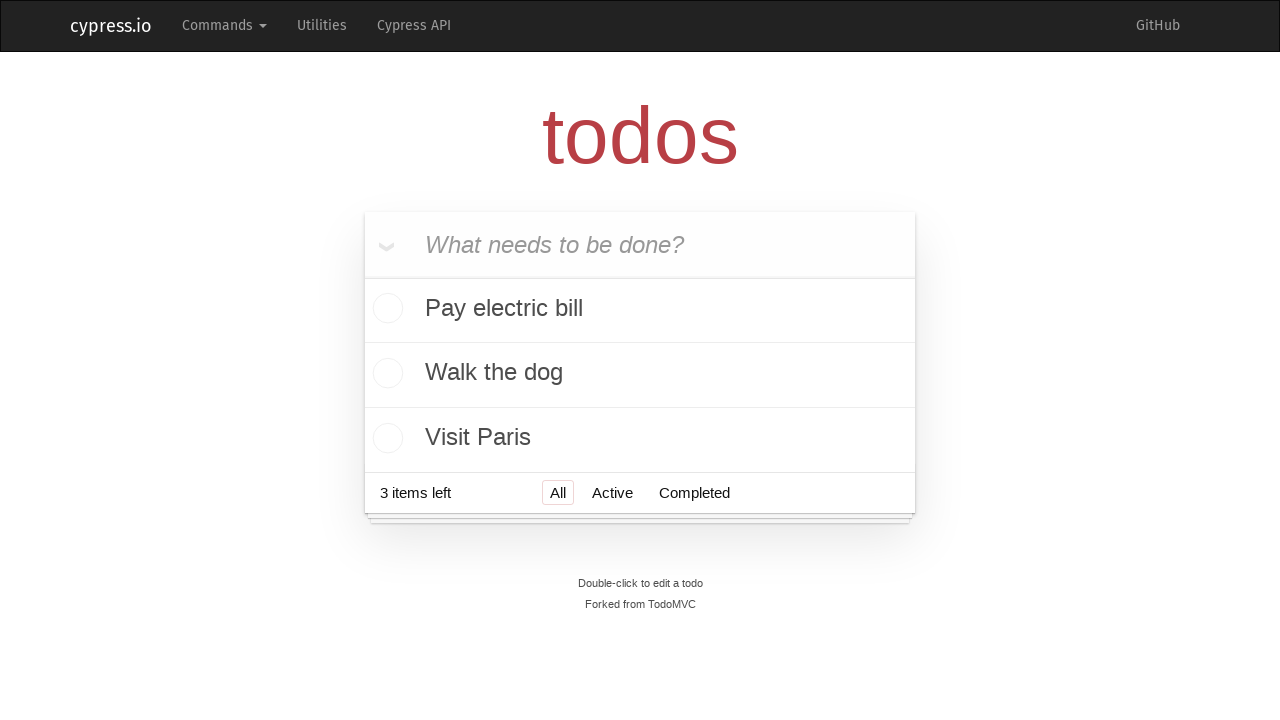

Filled todo input field with 'Visit Prague' on input.new-todo
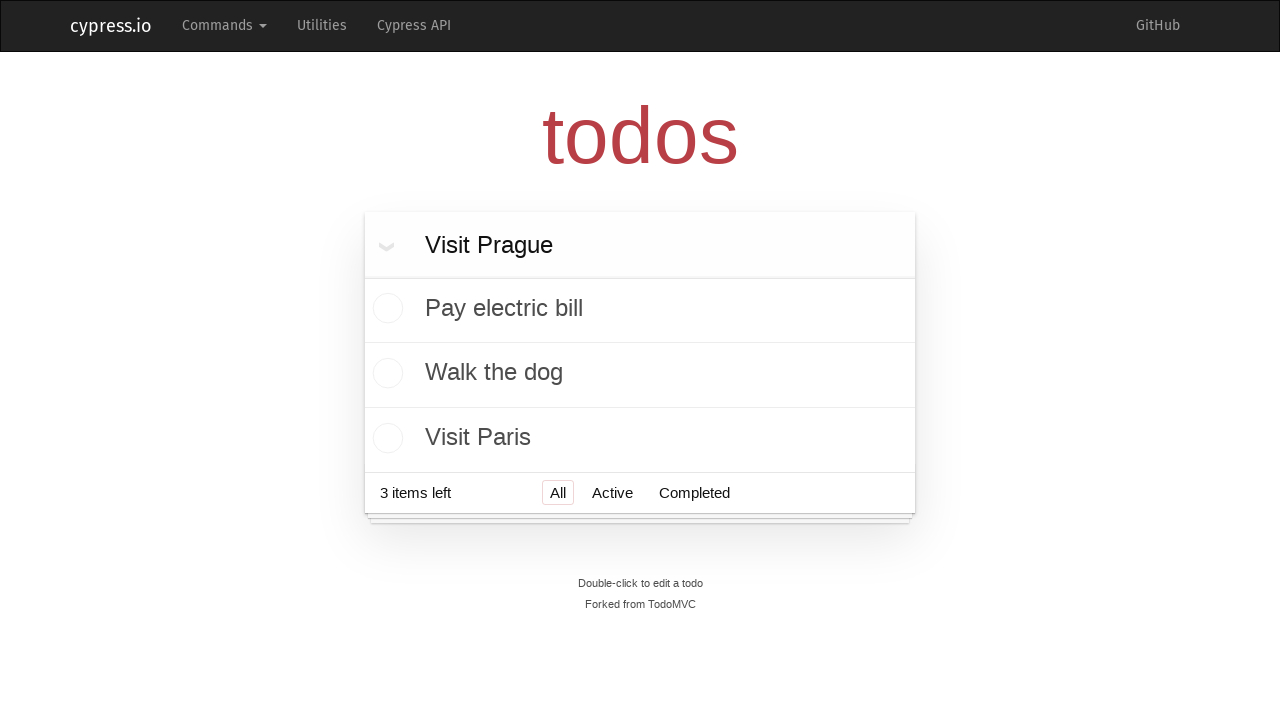

Pressed Enter to add todo 'Visit Prague' on input.new-todo
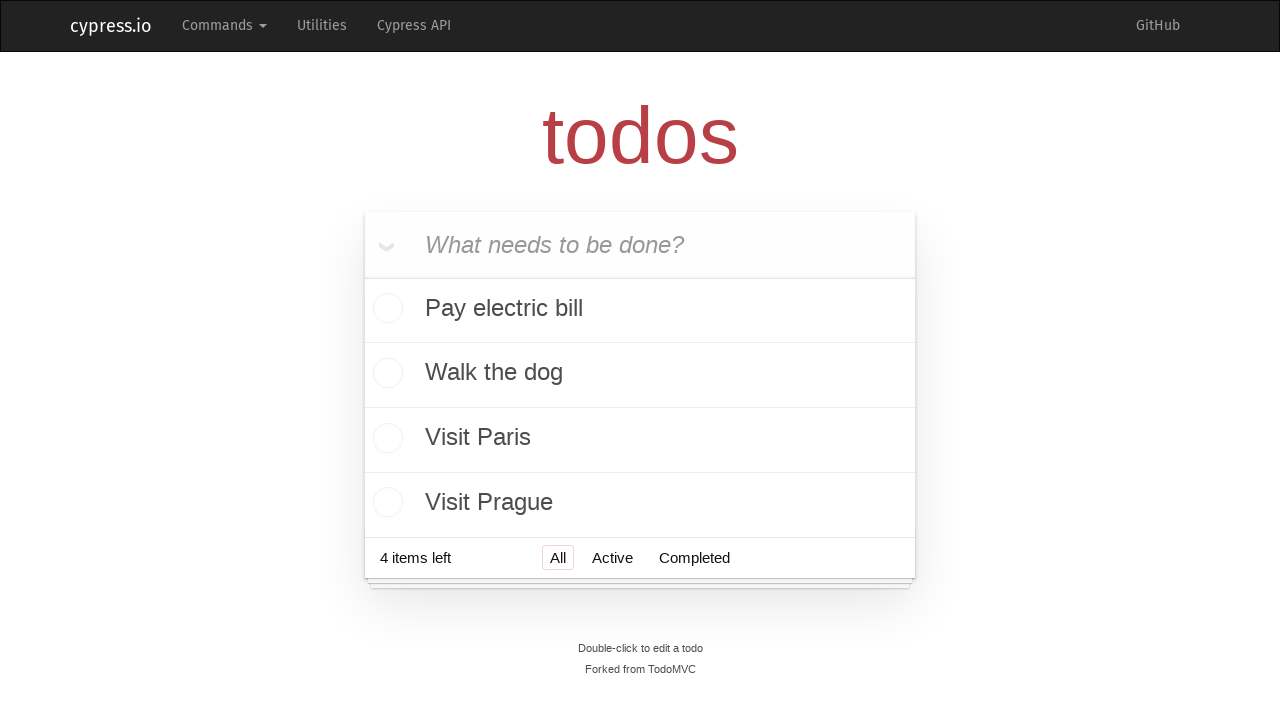

Filled todo input field with 'Visit London' on input.new-todo
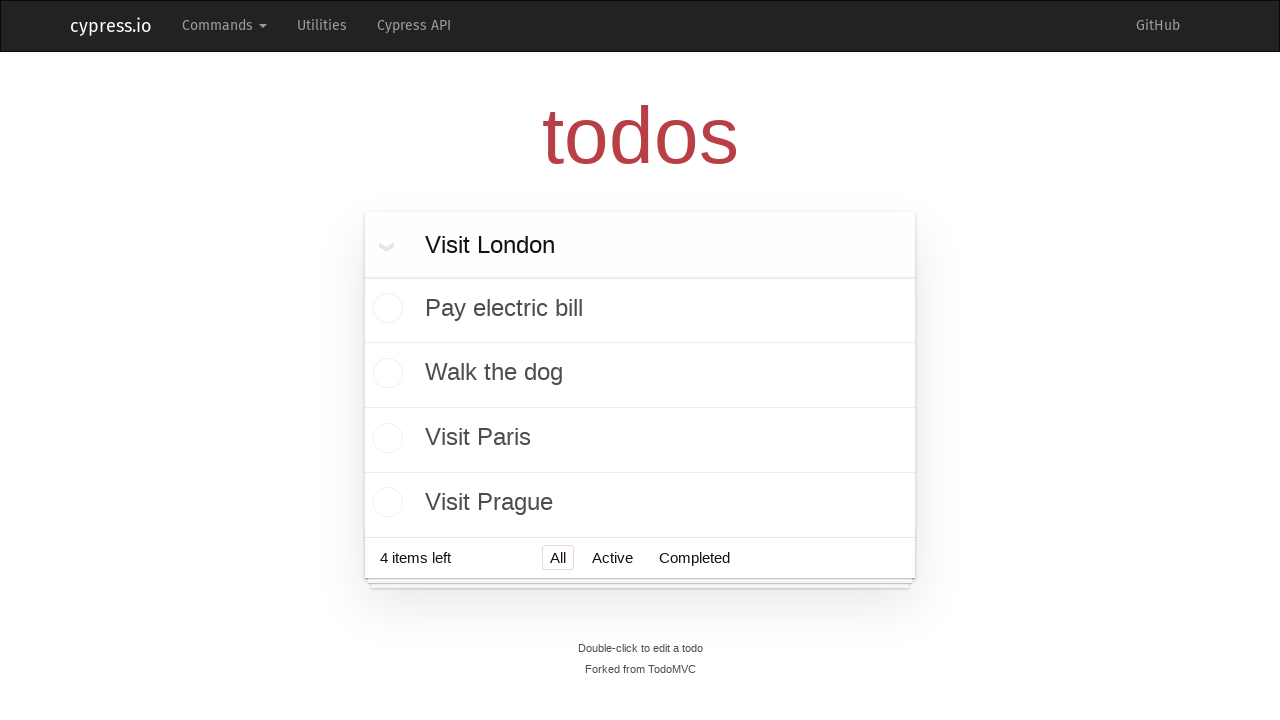

Pressed Enter to add todo 'Visit London' on input.new-todo
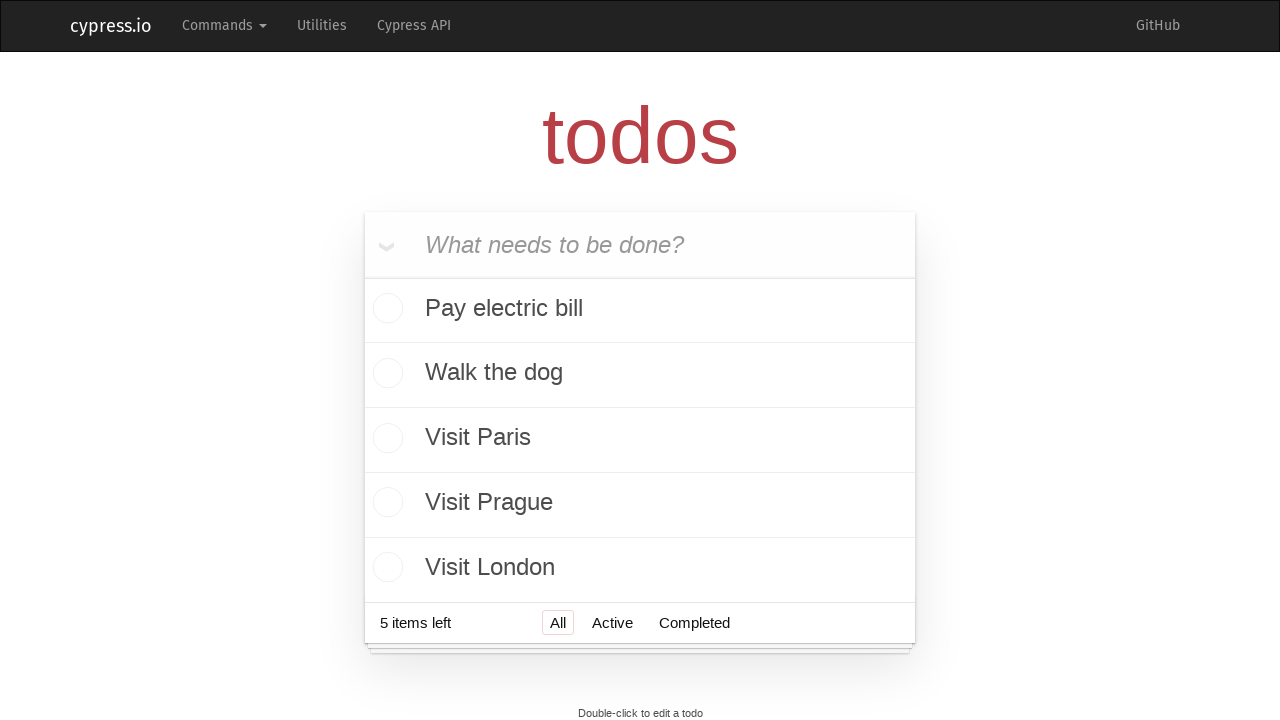

Filled todo input field with 'Visit New York' on input.new-todo
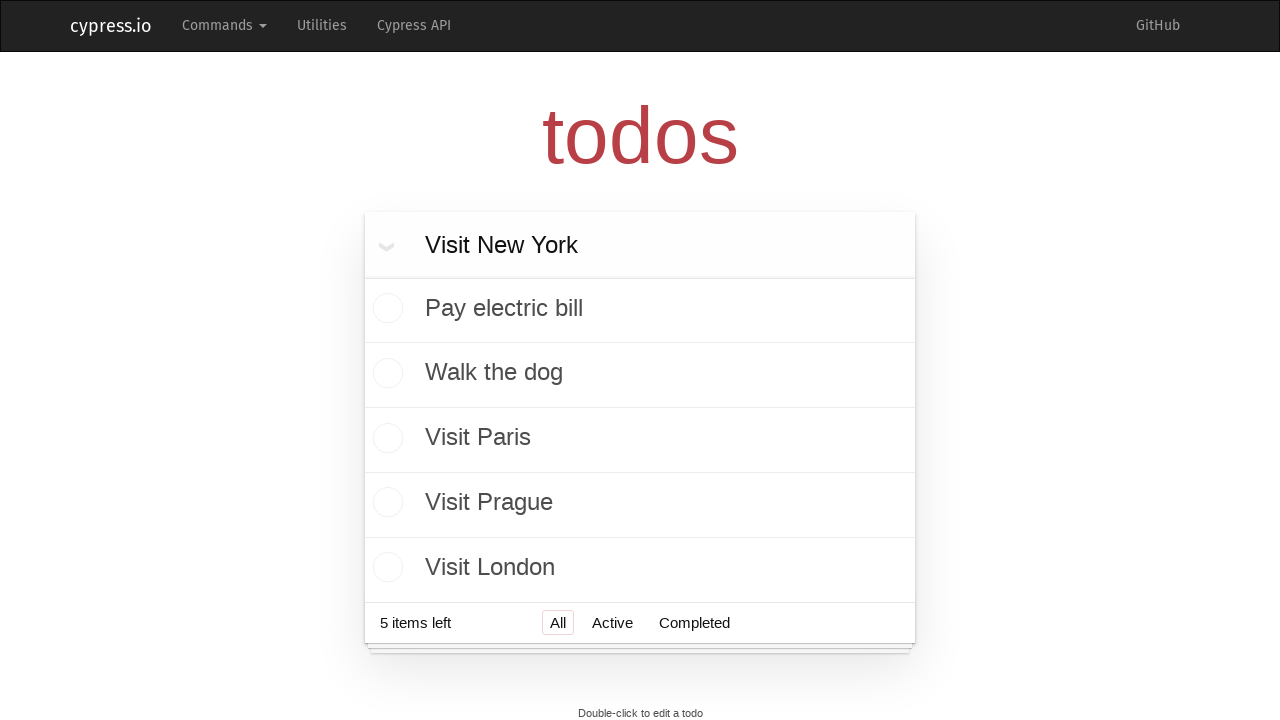

Pressed Enter to add todo 'Visit New York' on input.new-todo
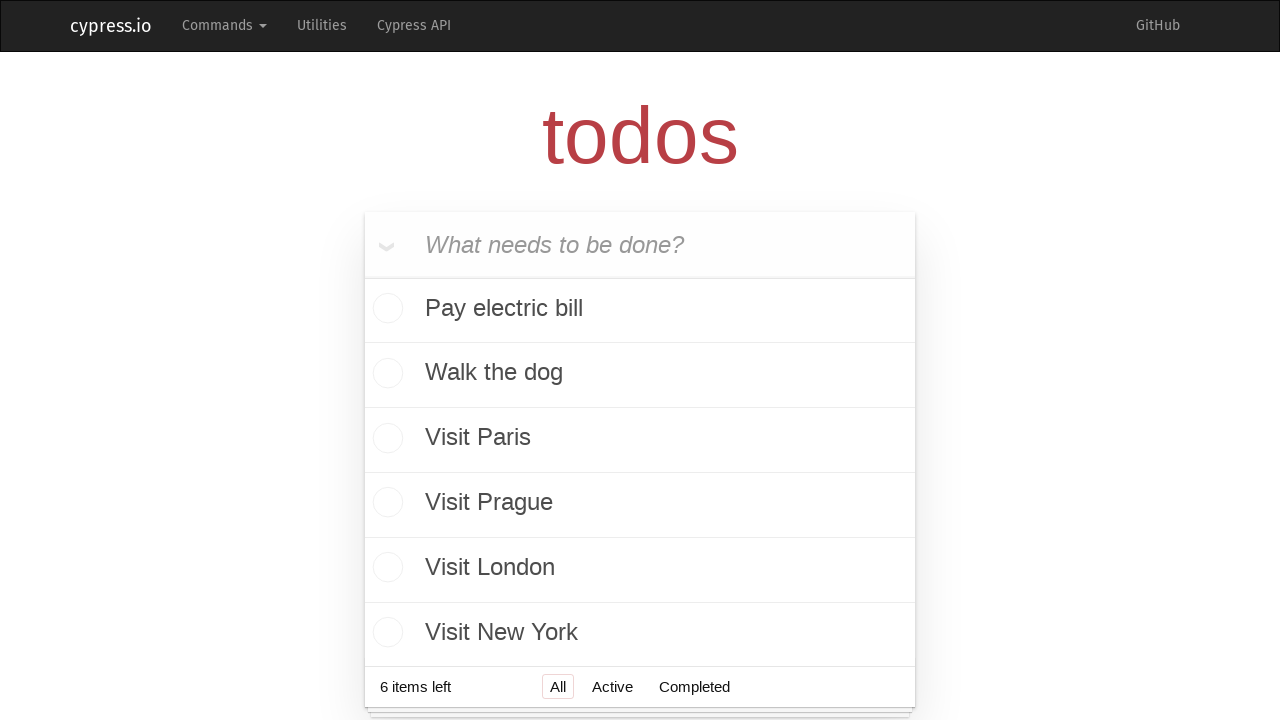

Filled todo input field with 'Visit Belgrade' on input.new-todo
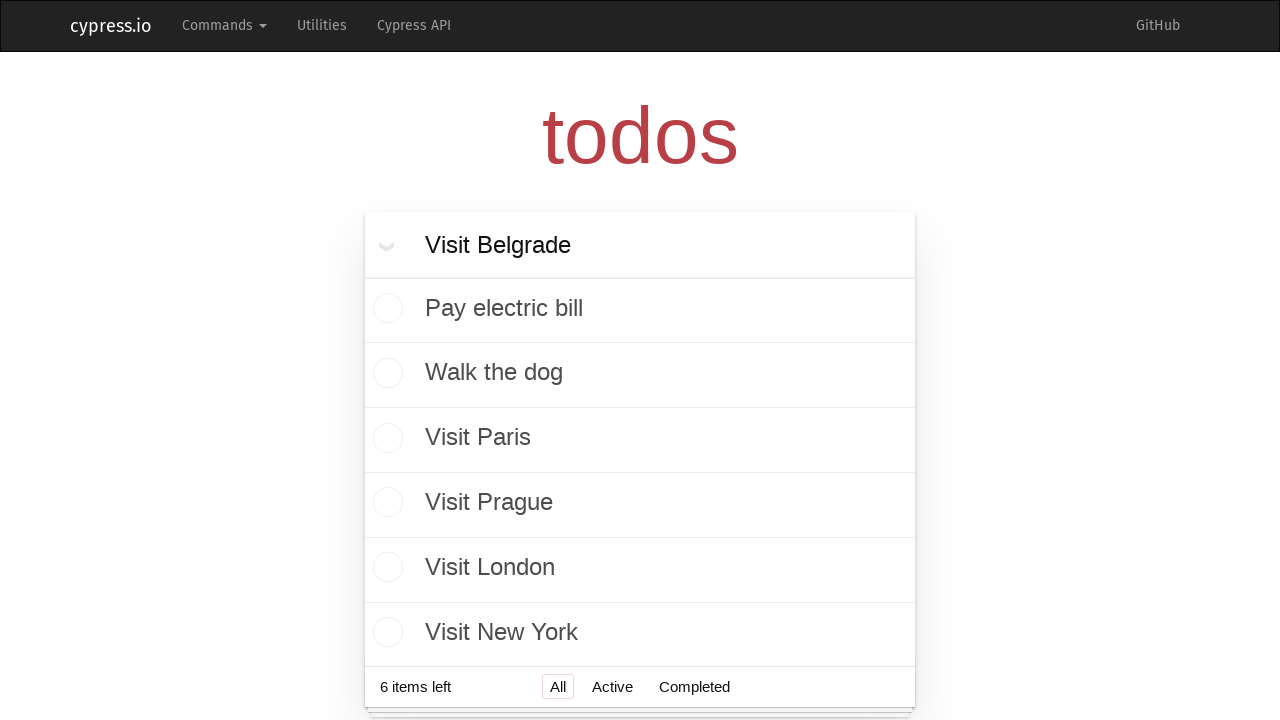

Pressed Enter to add todo 'Visit Belgrade' on input.new-todo
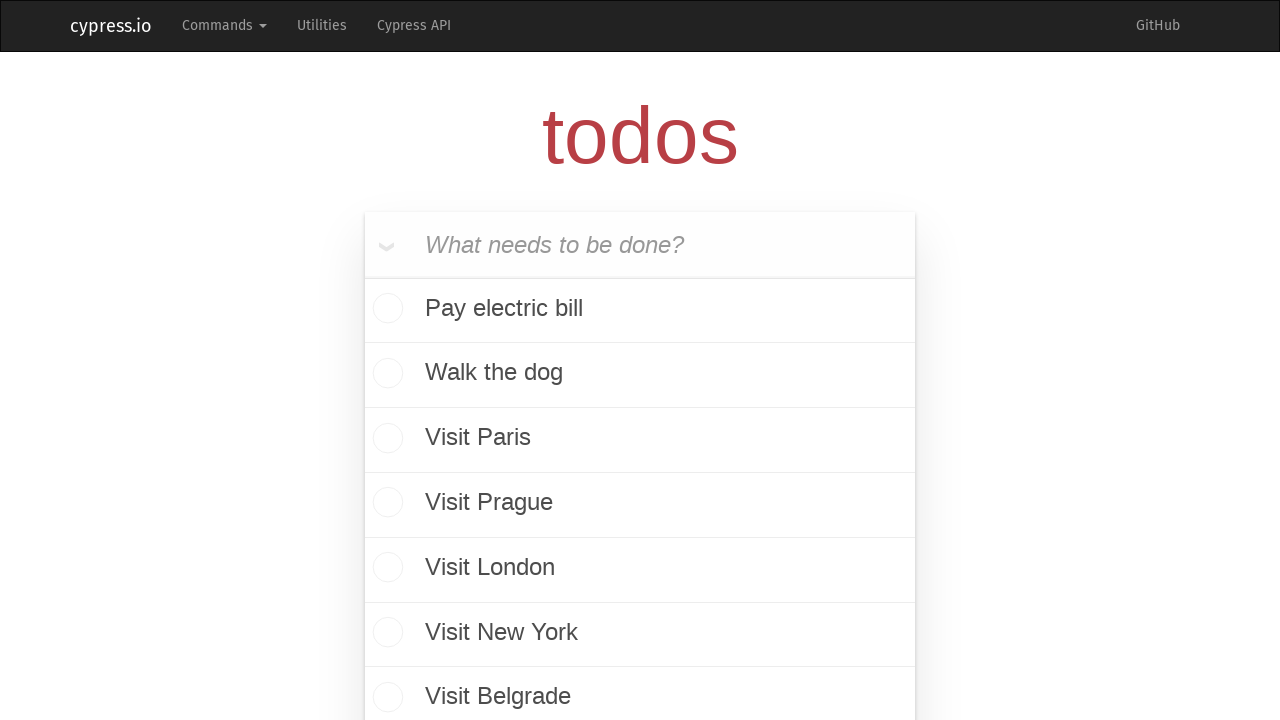

Located all todo checkboxes
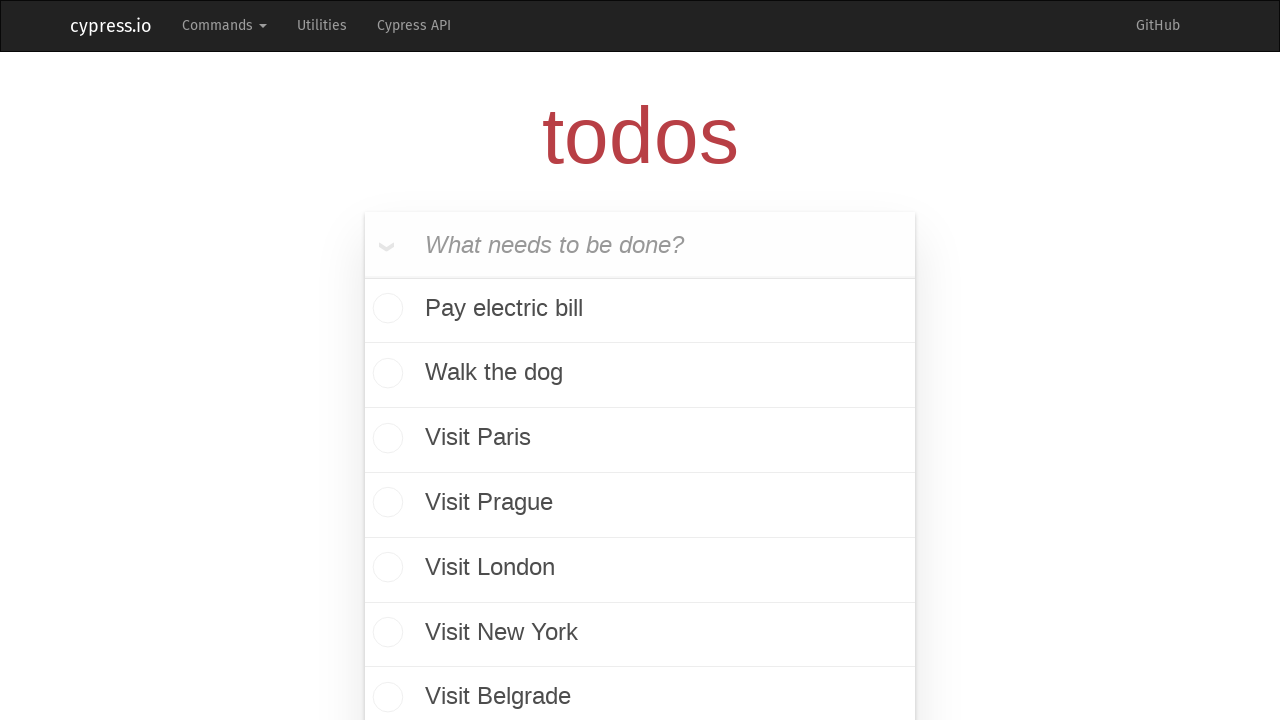

Clicked checkbox to mark todo as completed at (385, 310) on input.toggle >> nth=0
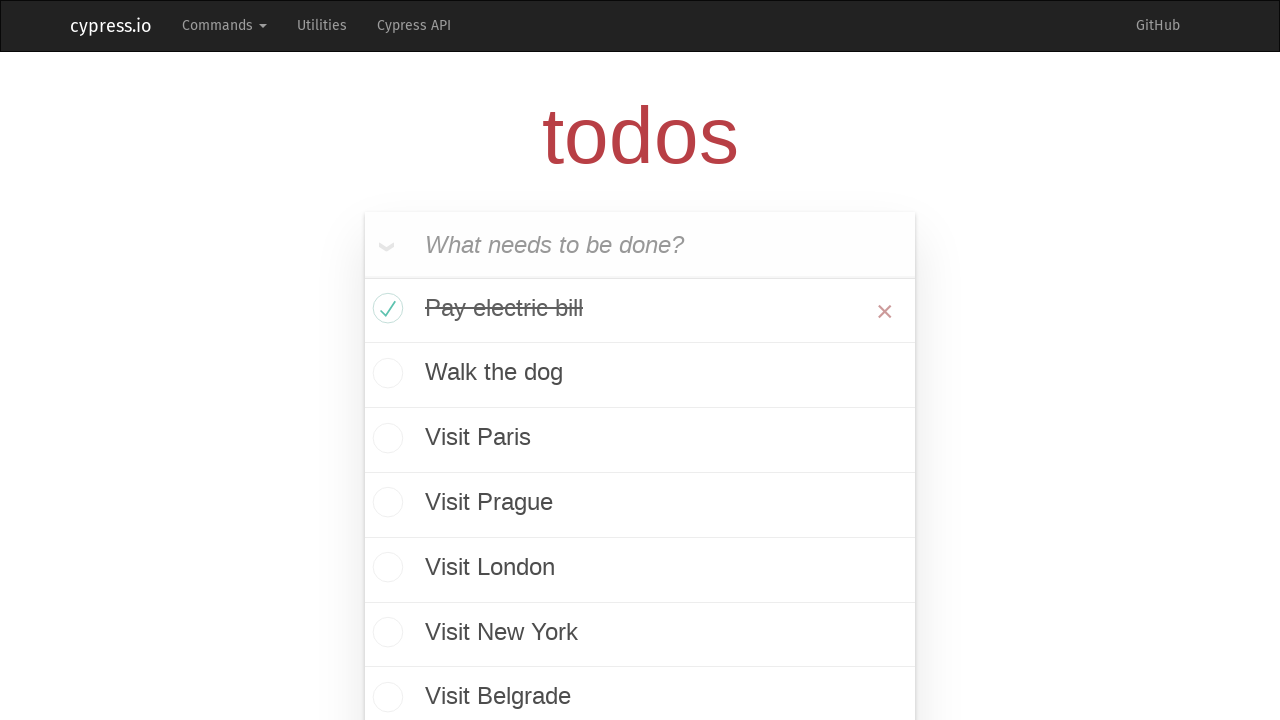

Clicked checkbox to mark todo as completed at (385, 375) on input.toggle >> nth=1
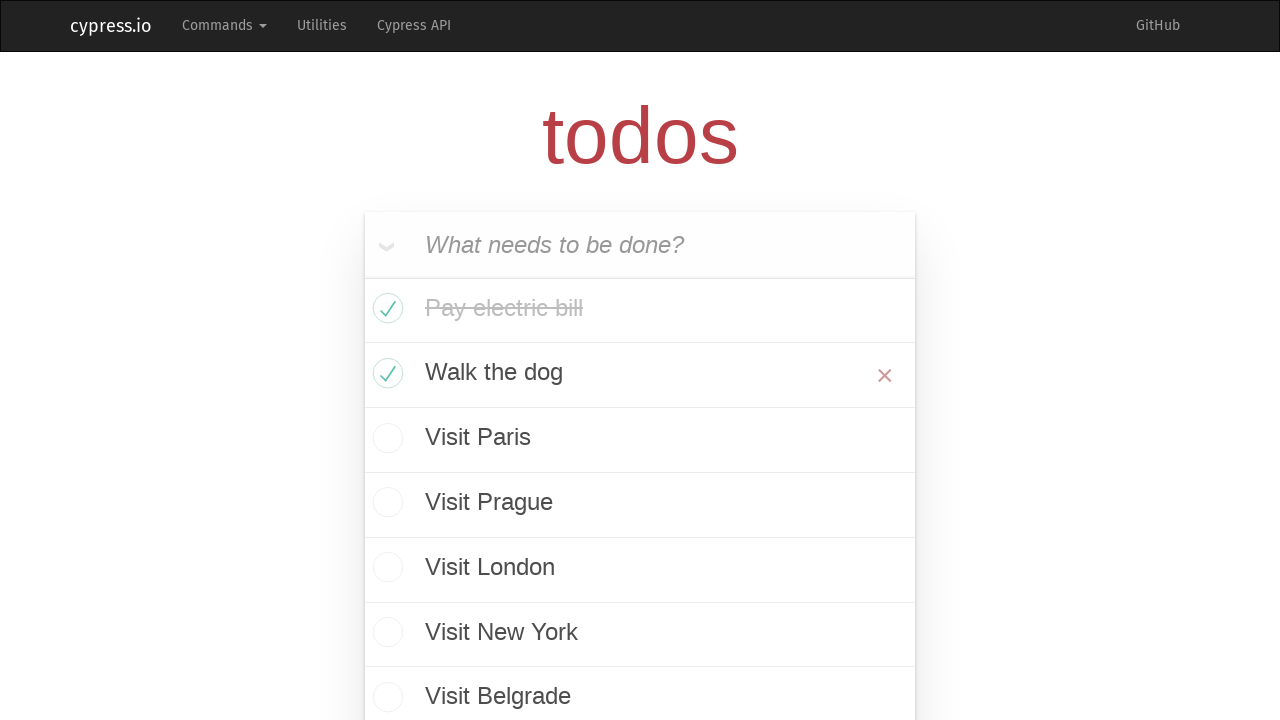

Clicked checkbox to mark todo as completed at (385, 440) on input.toggle >> nth=2
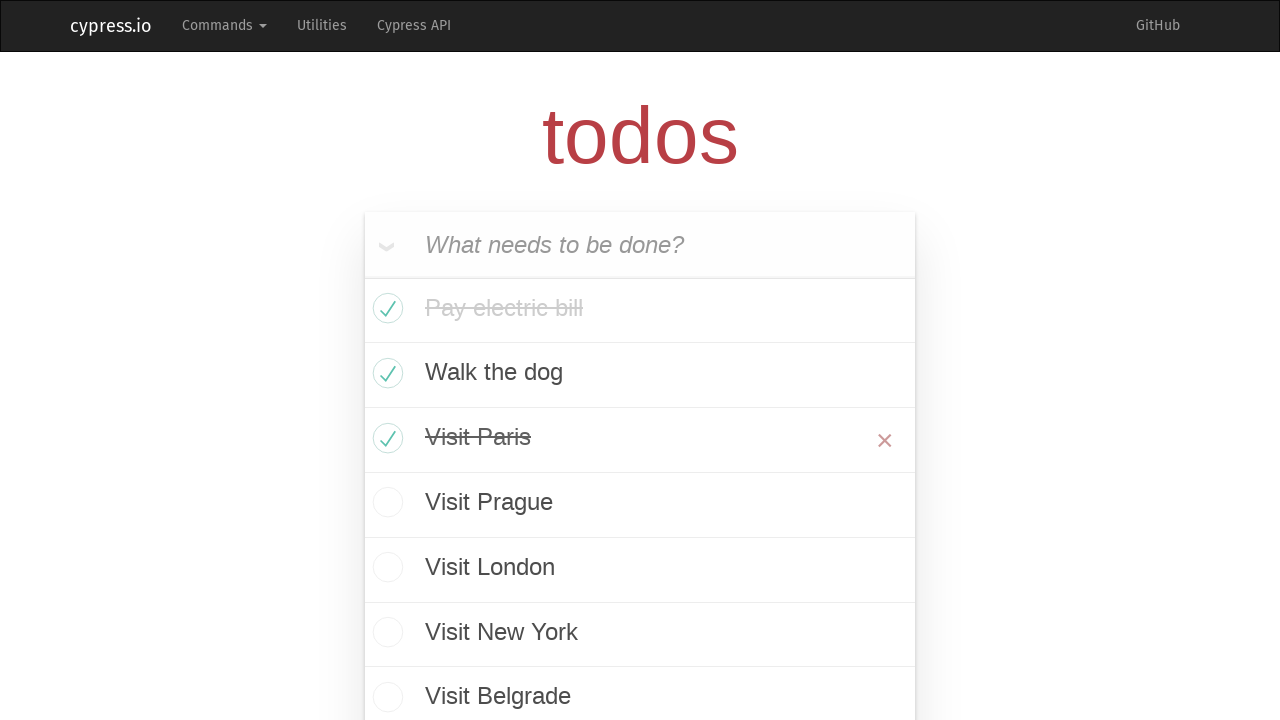

Clicked checkbox to mark todo as completed at (385, 505) on input.toggle >> nth=3
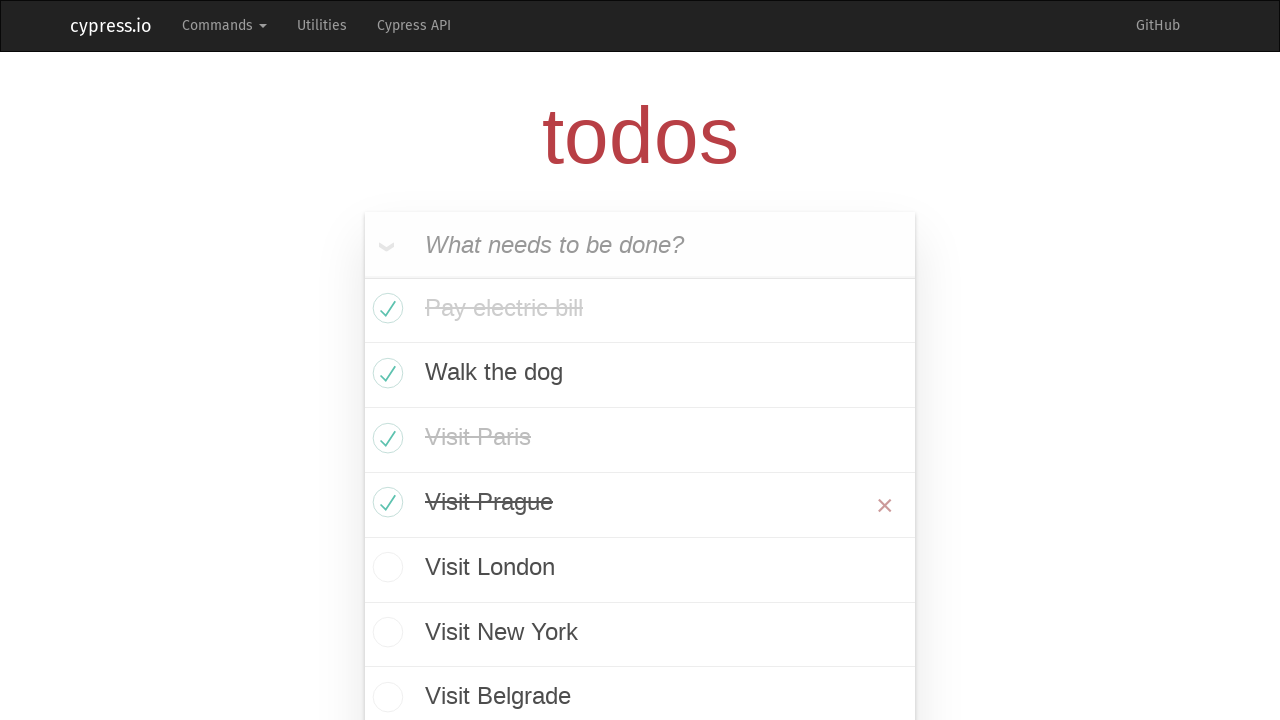

Clicked checkbox to mark todo as completed at (385, 570) on input.toggle >> nth=4
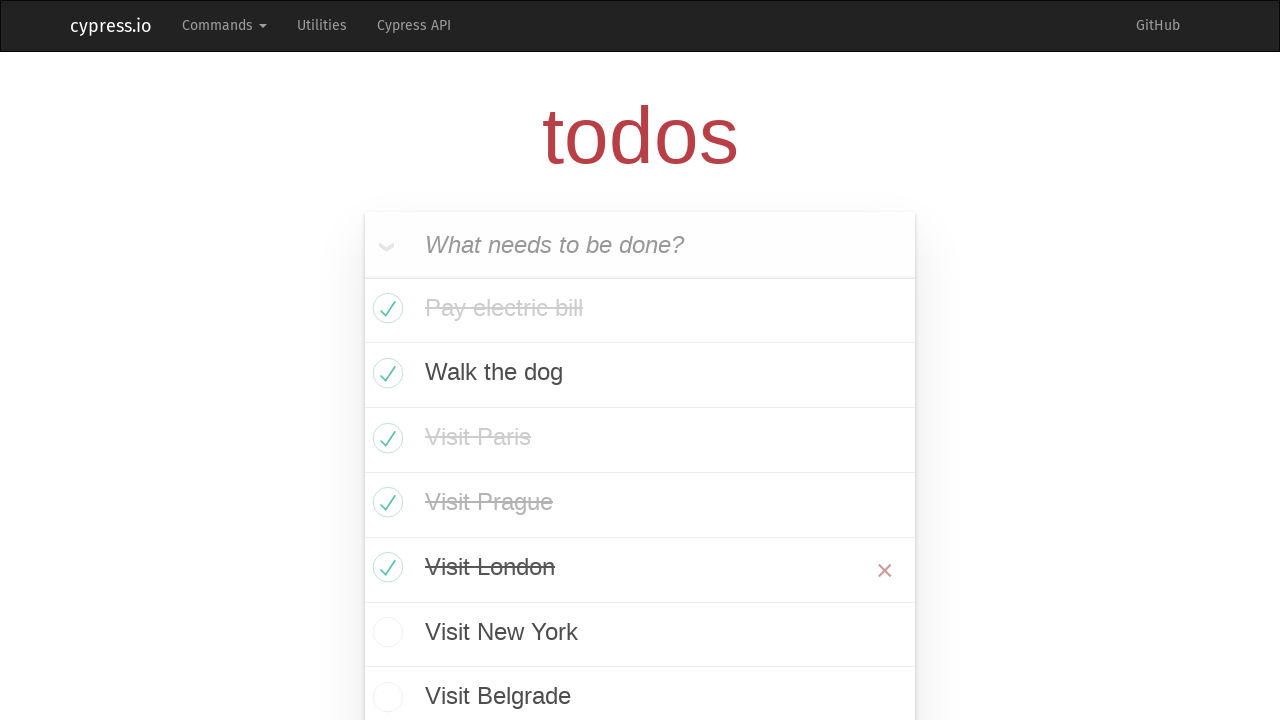

Clicked checkbox to mark todo as completed at (385, 634) on input.toggle >> nth=5
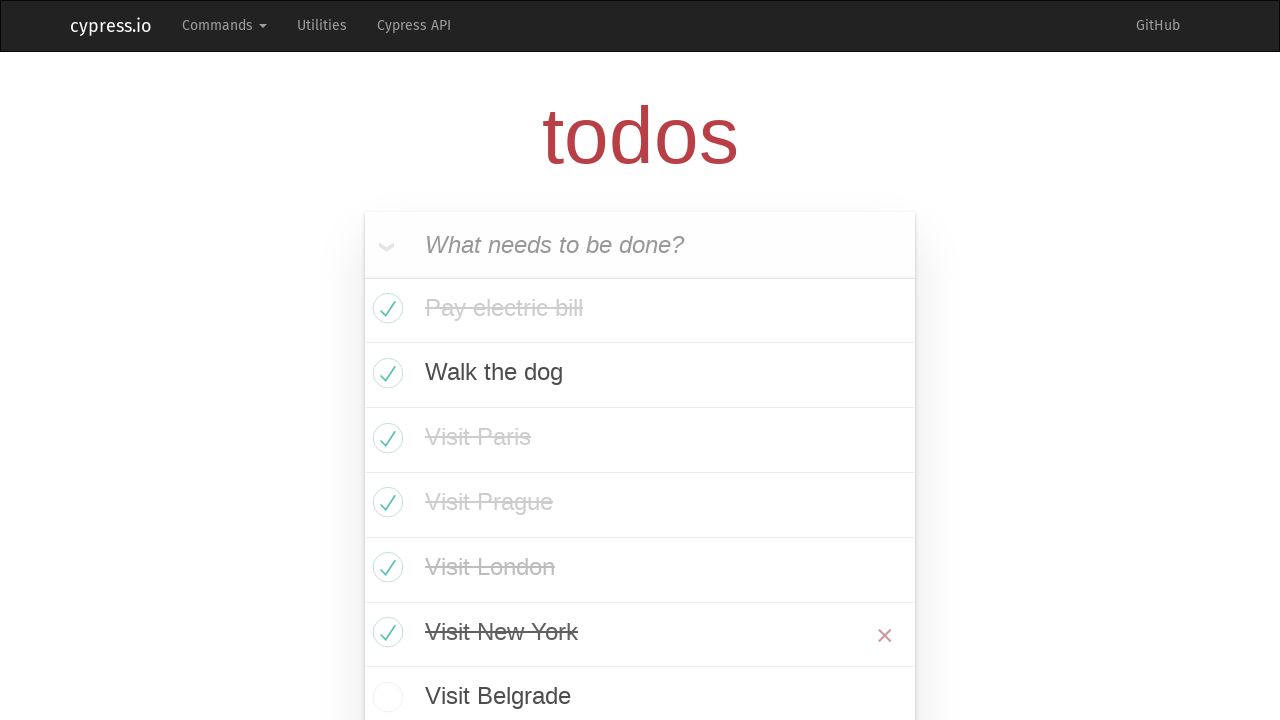

Clicked checkbox to mark todo as completed at (385, 697) on input.toggle >> nth=6
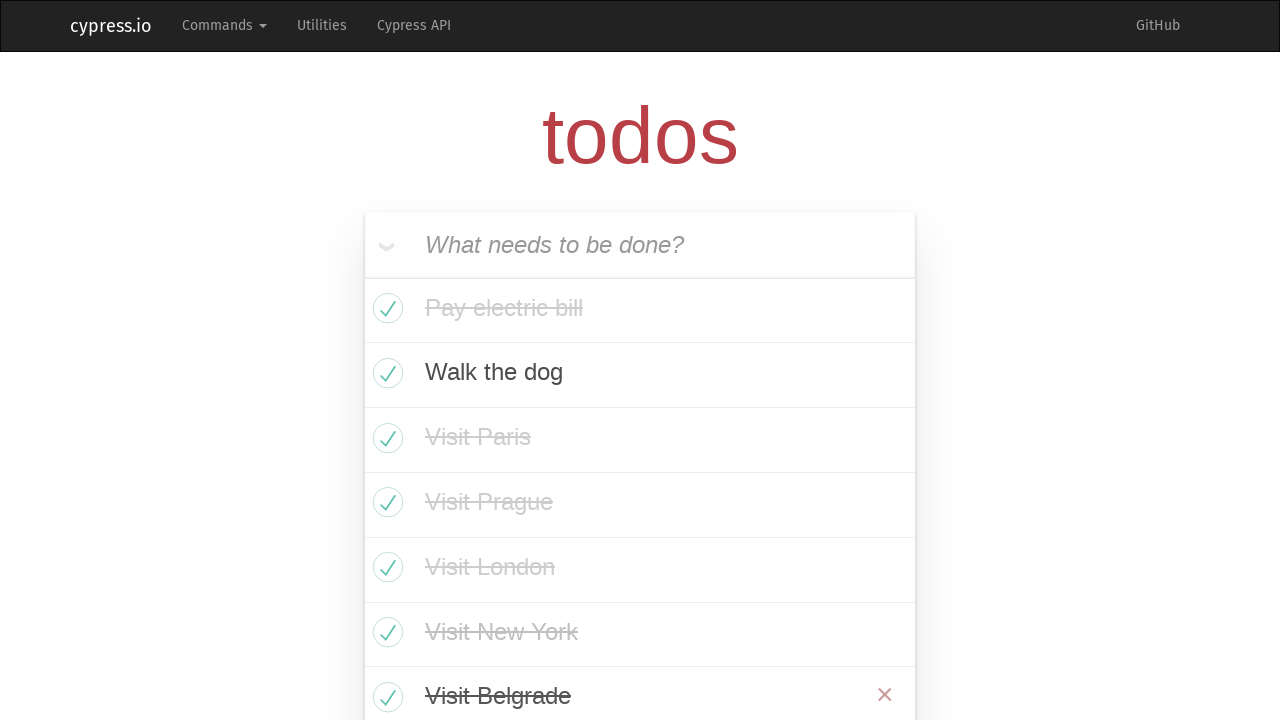

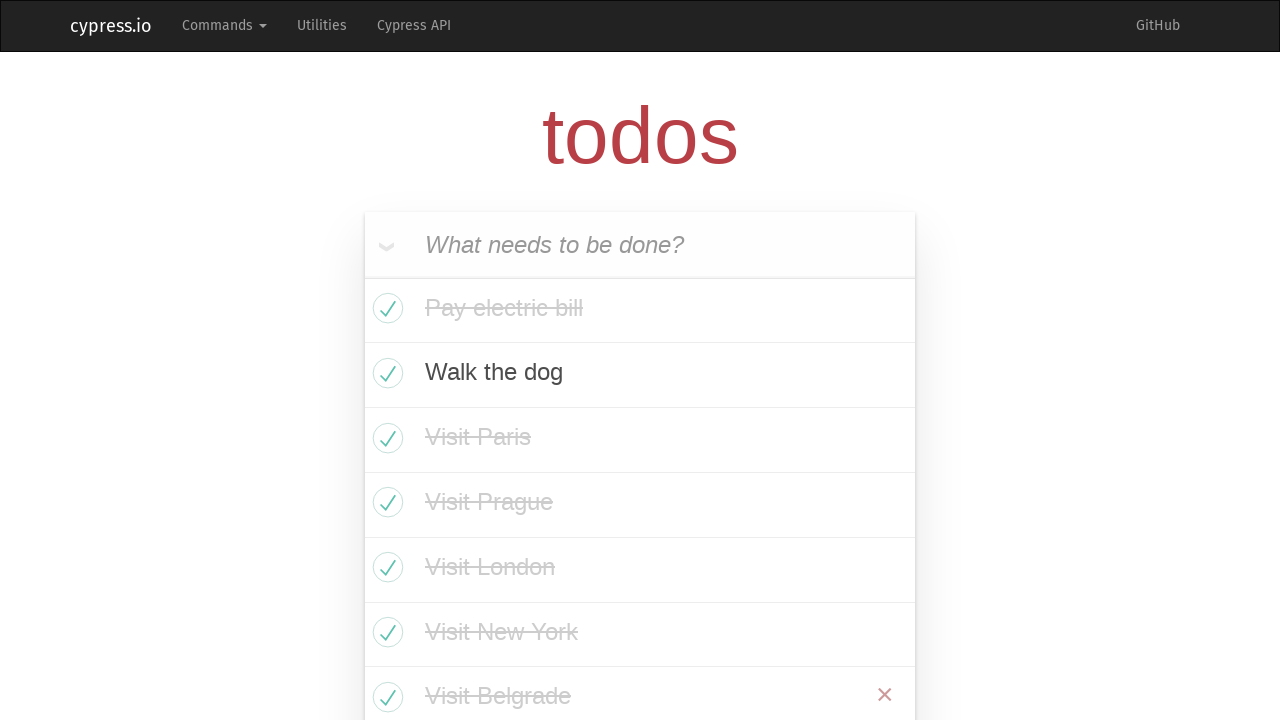